Tests checkbox interaction on an HTML forms tutorial page by clicking on a checkbox and verifying another checkbox element is enabled

Starting URL: http://echoecho.com/htmlforms09.htm

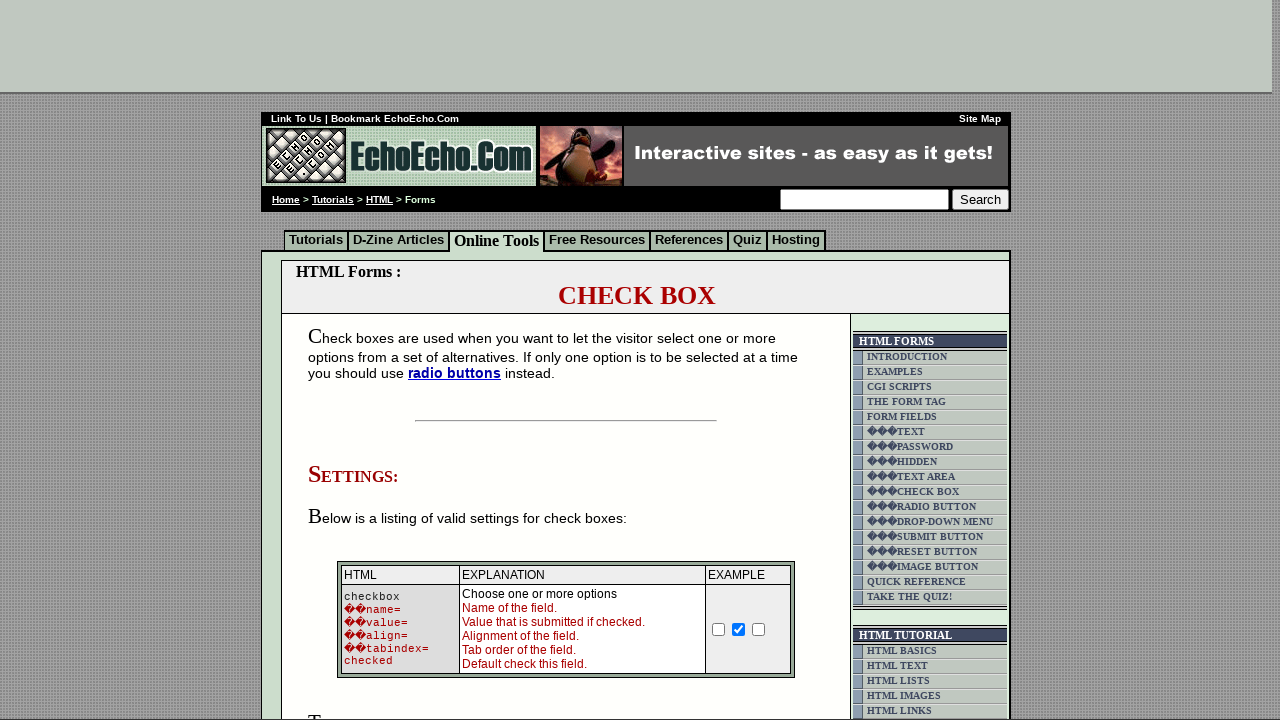

Navigated to HTML forms tutorial page
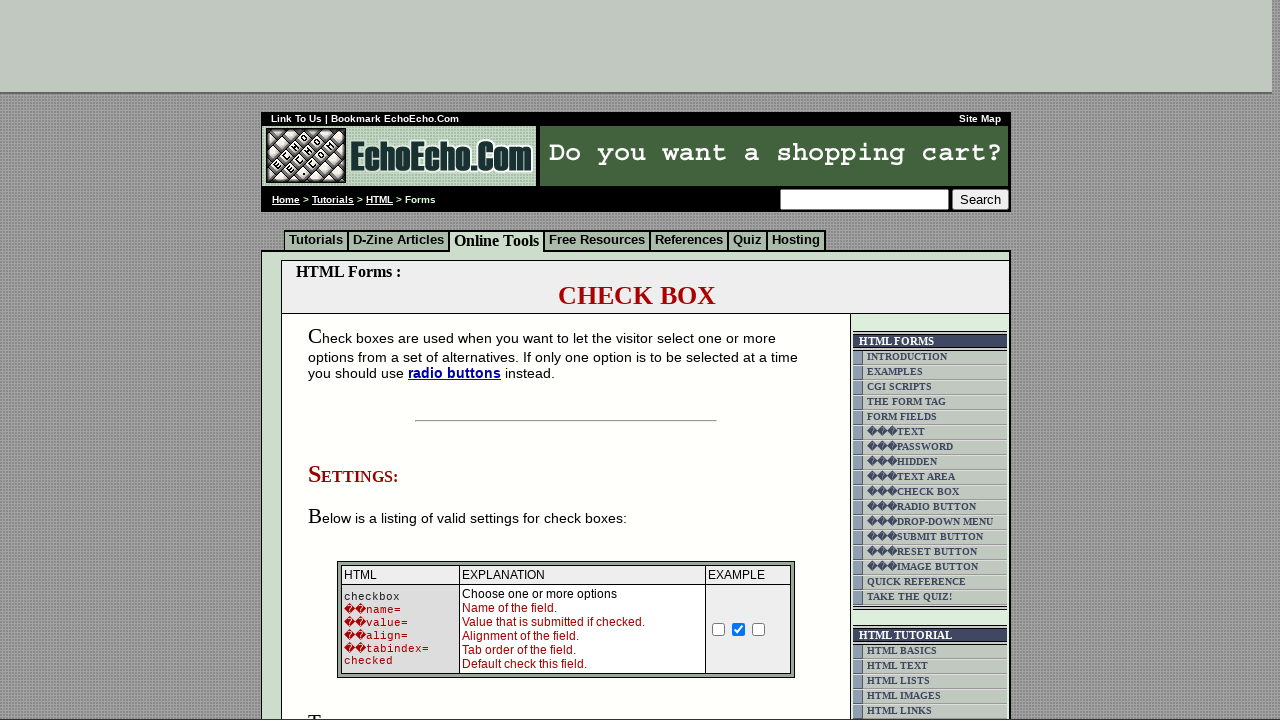

Clicked on the first checkbox option at (354, 360) on input[name='option1']
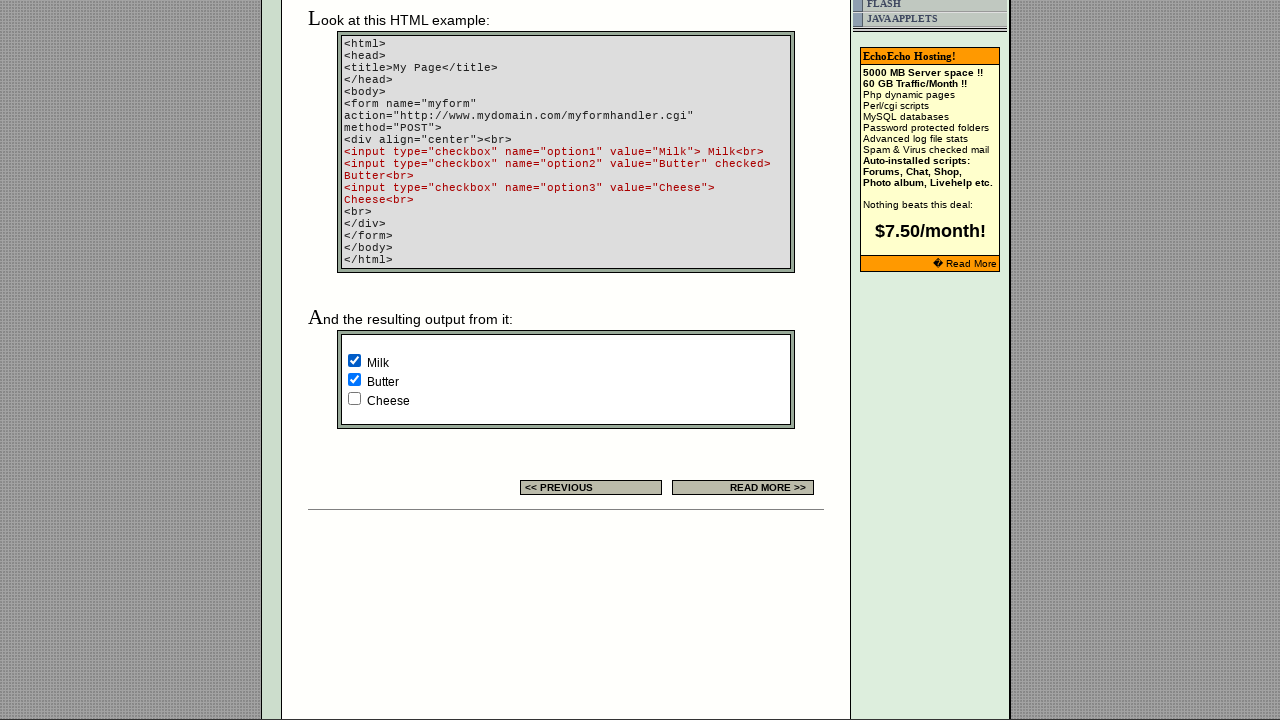

Located the Butter checkbox element
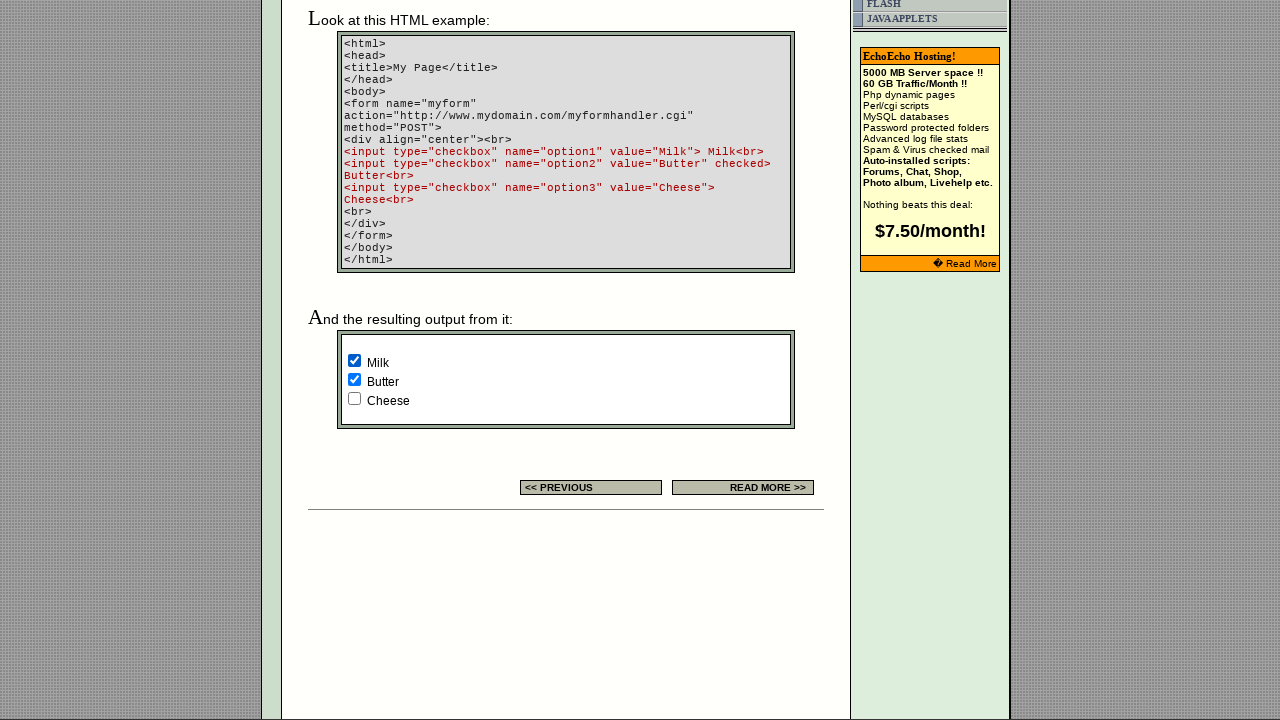

Verified Butter checkbox is enabled: True
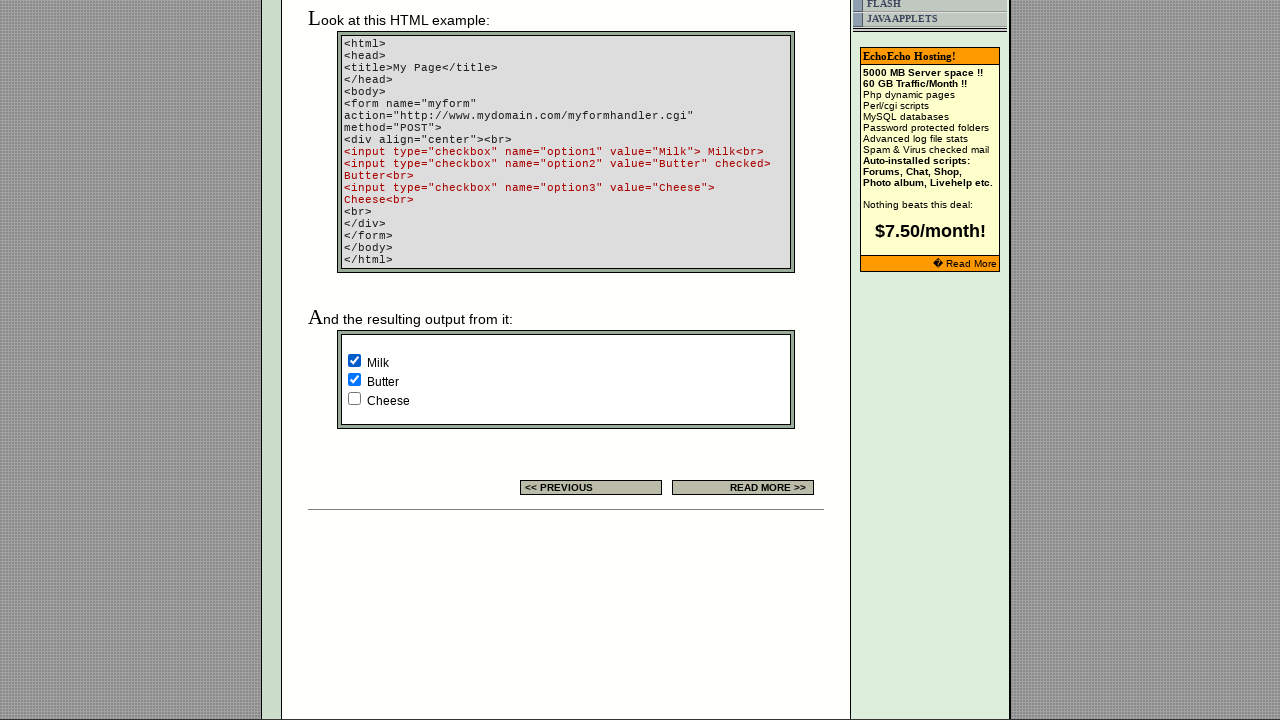

Printed Butter checkbox enabled status: True
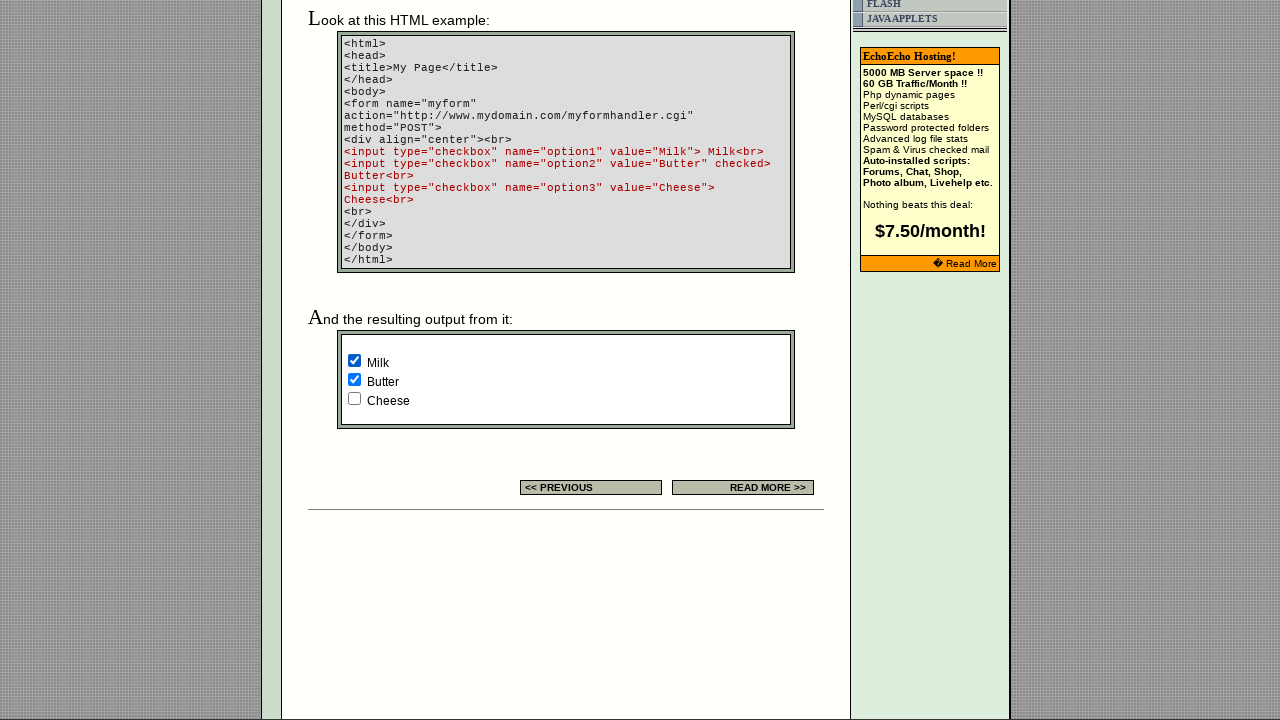

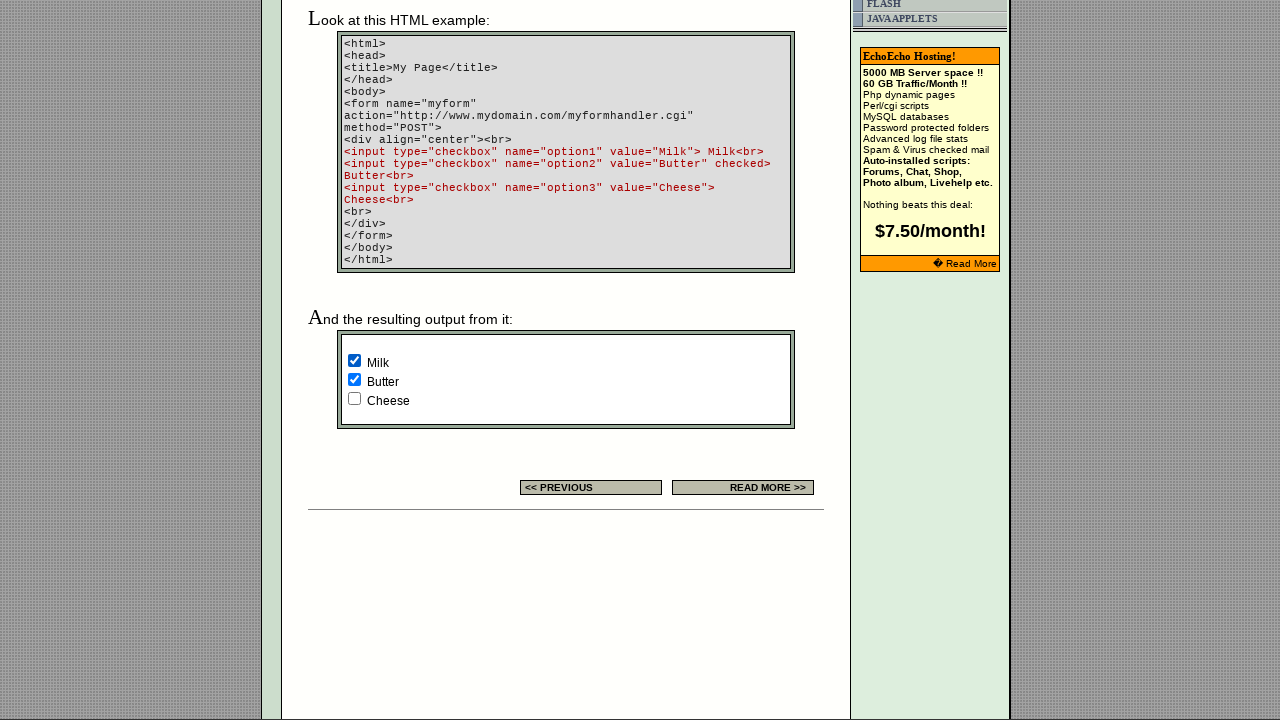